Tests window handle functionality by clicking a link that opens a popup window and verifying multiple windows are opened

Starting URL: http://omayo.blogspot.com/

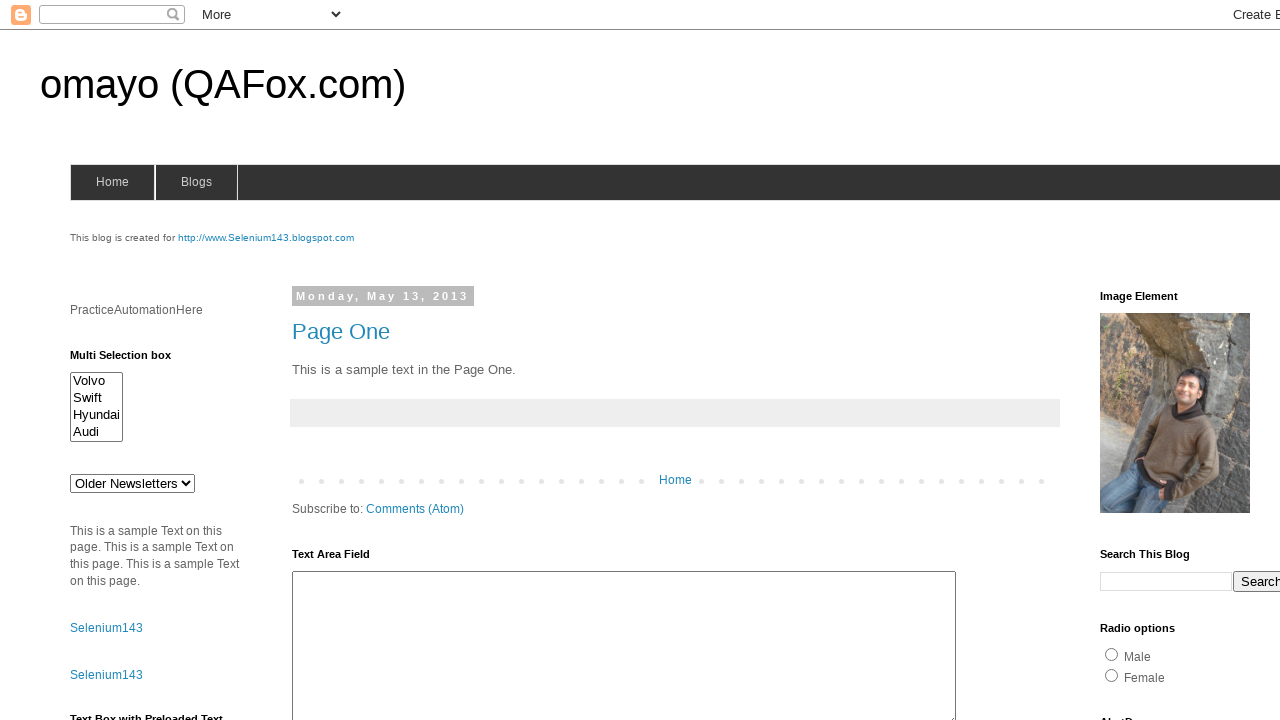

Clicked link to open a popup window at (132, 360) on a:has-text('Open a popup window')
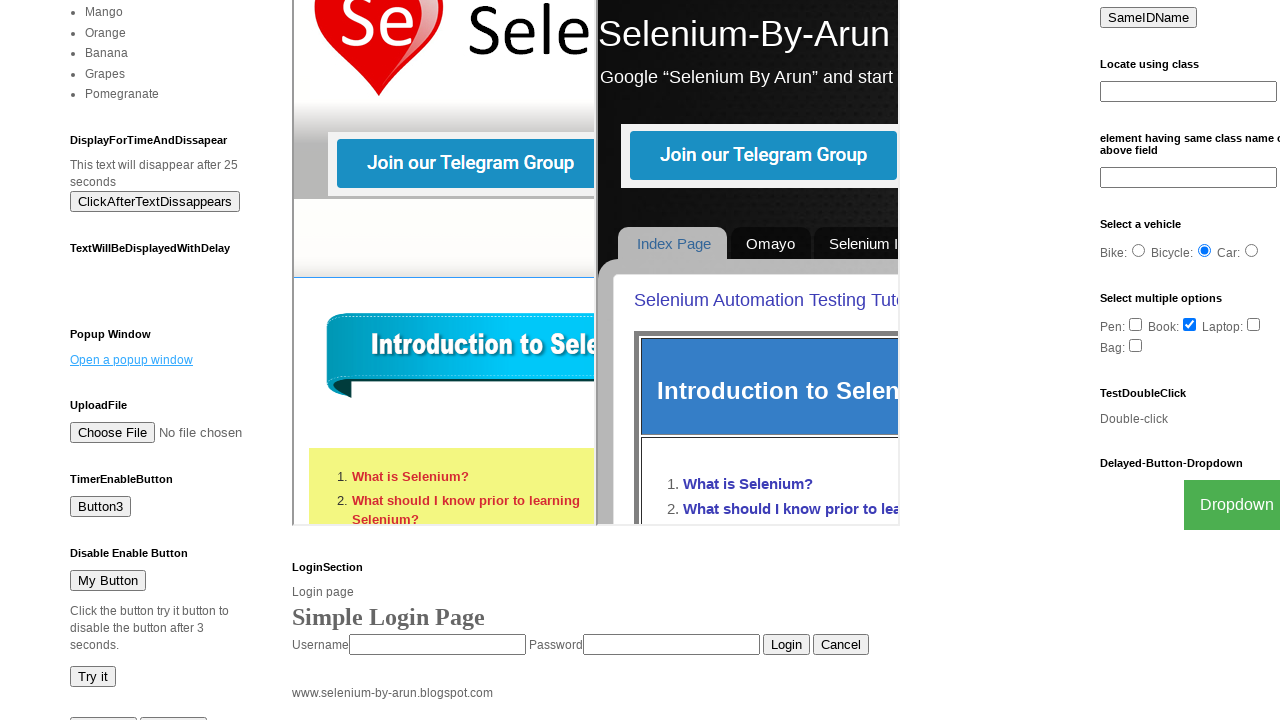

Waited for popup window to open
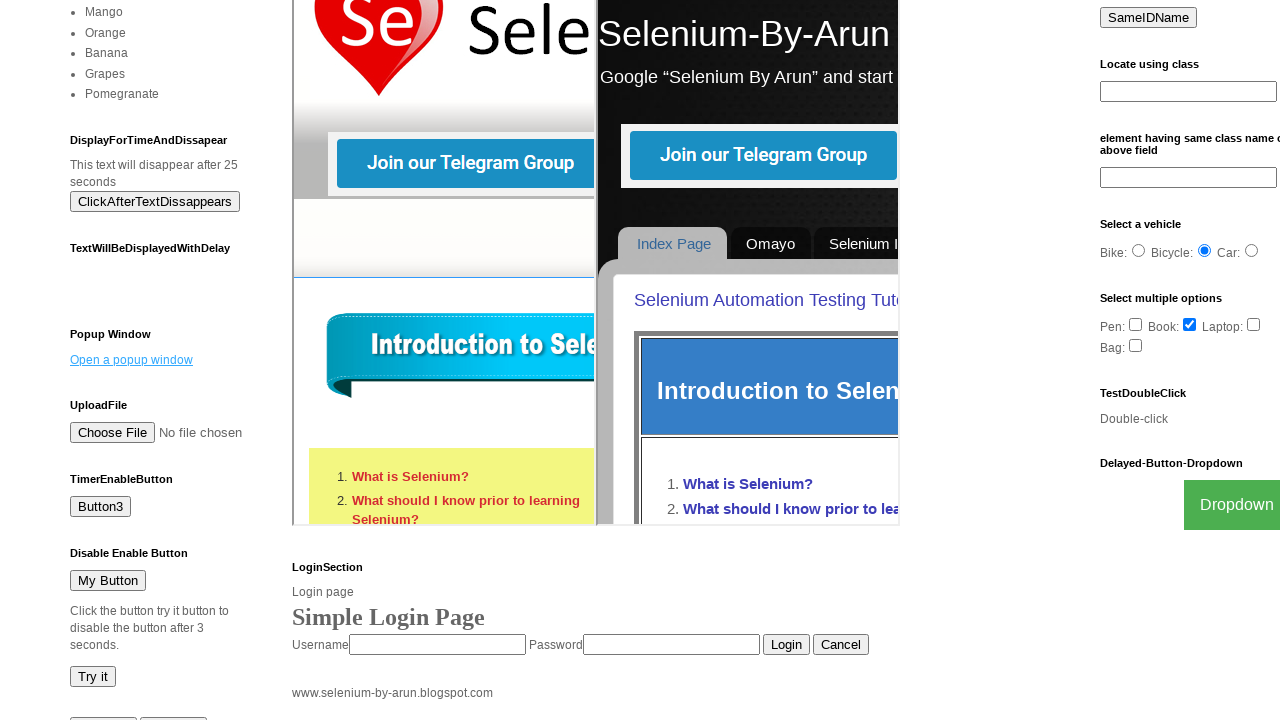

Retrieved all pages/windows from context
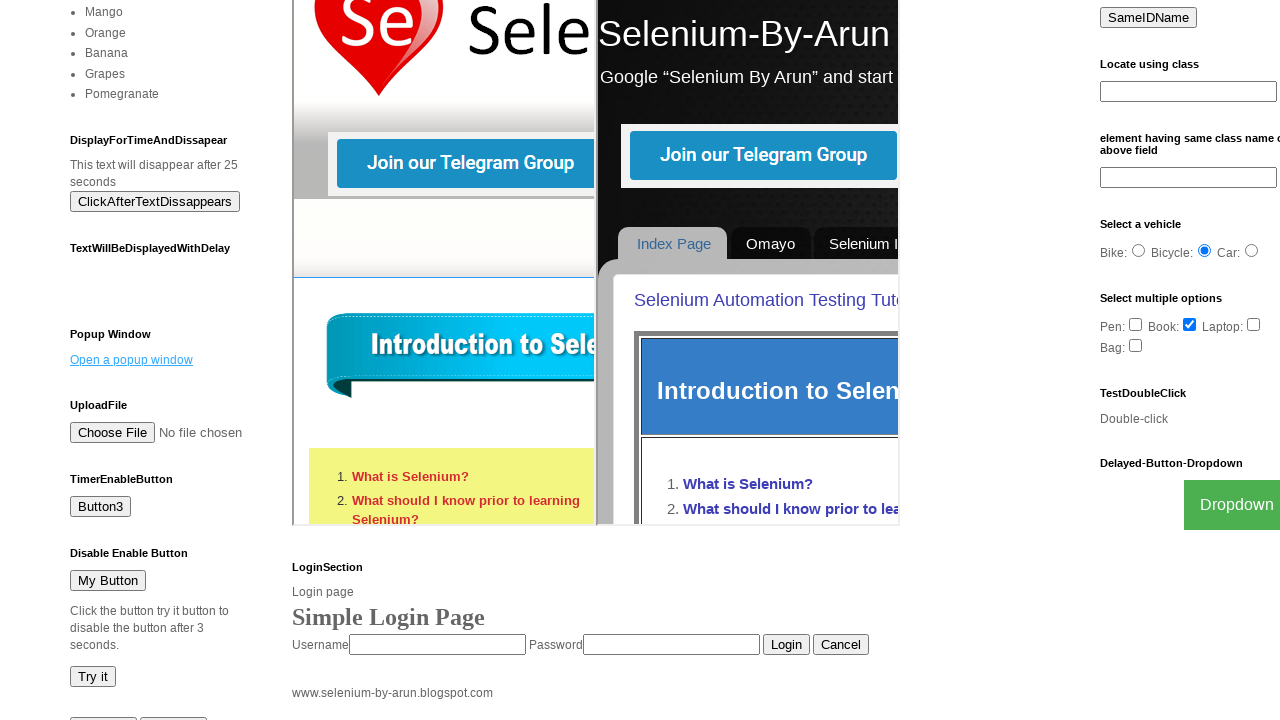

Verified multiple windows are open - 2 windows detected
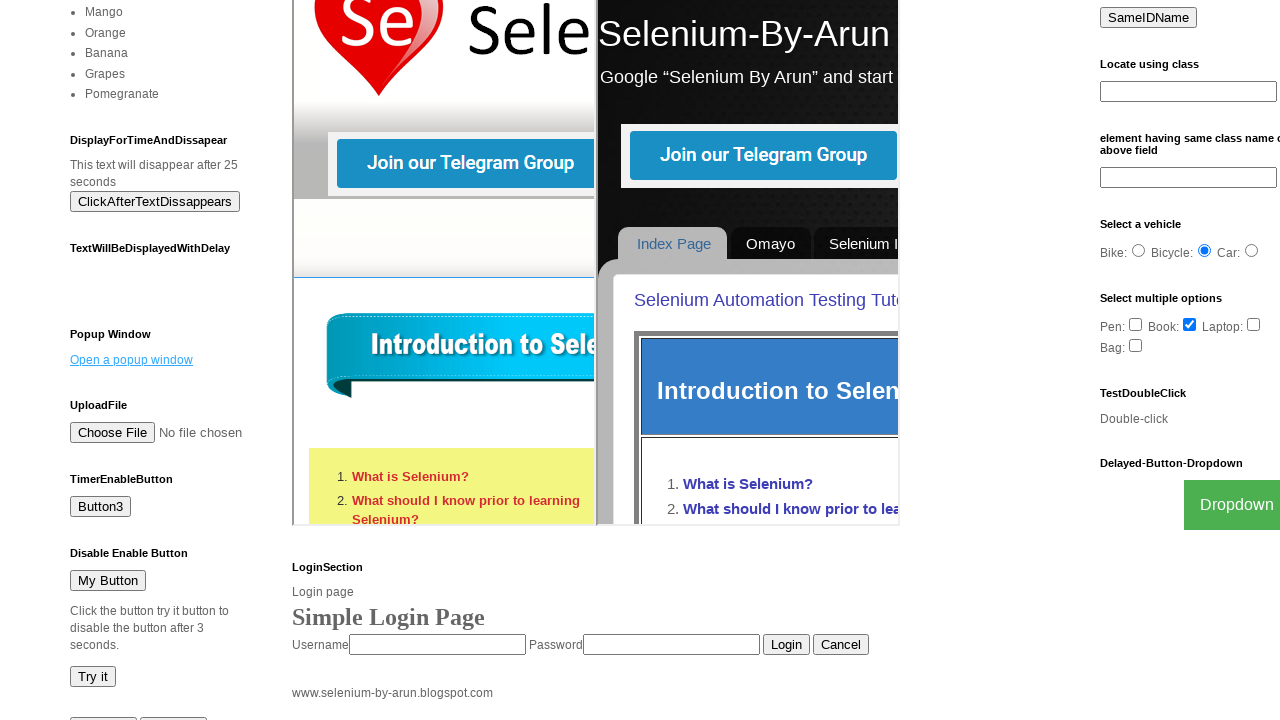

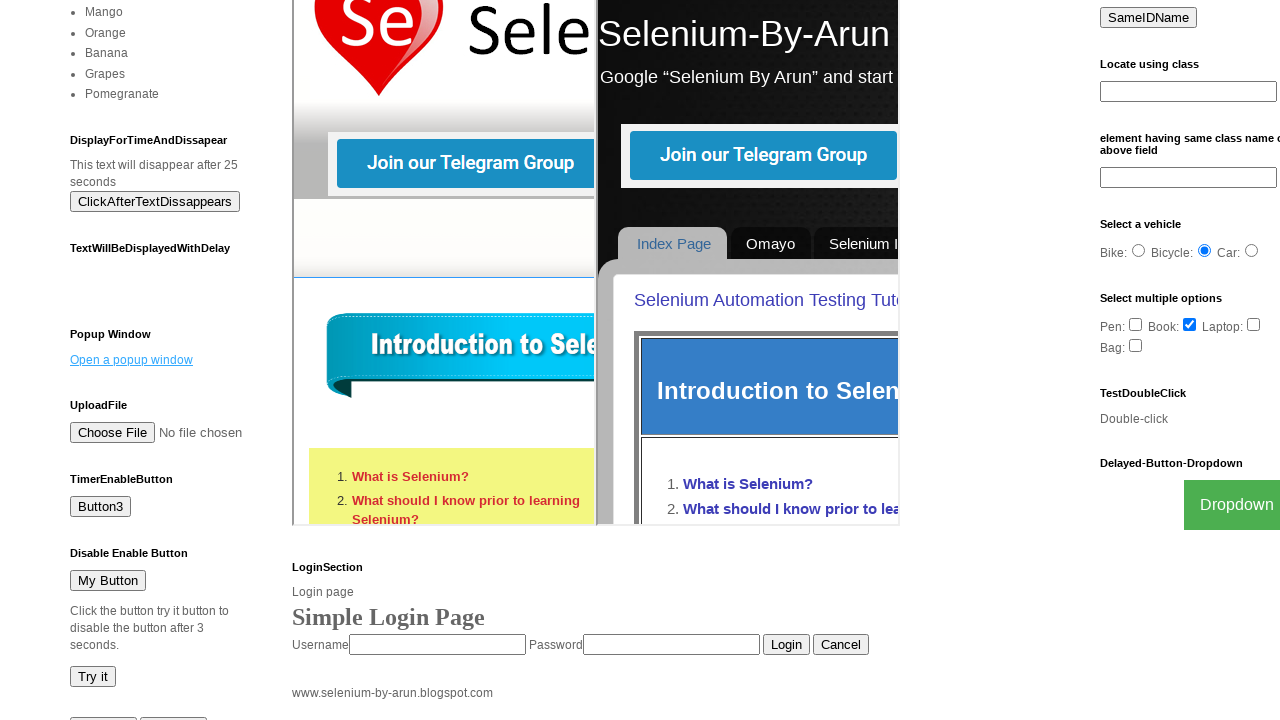